Tests the grid selectable functionality by switching to grid tab and clicking each grid cell to select and deselect them

Starting URL: https://demoqa.com/selectable

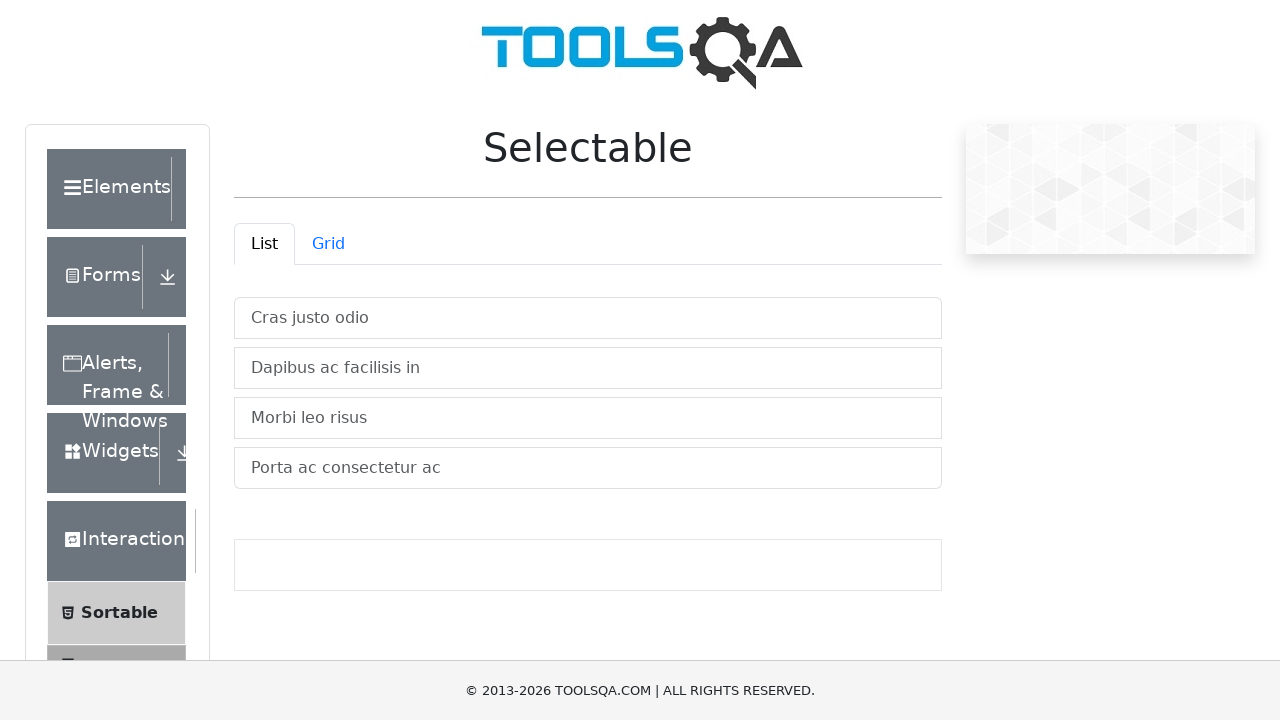

Clicked on Grid tab to switch to grid view at (328, 244) on #demo-tab-grid
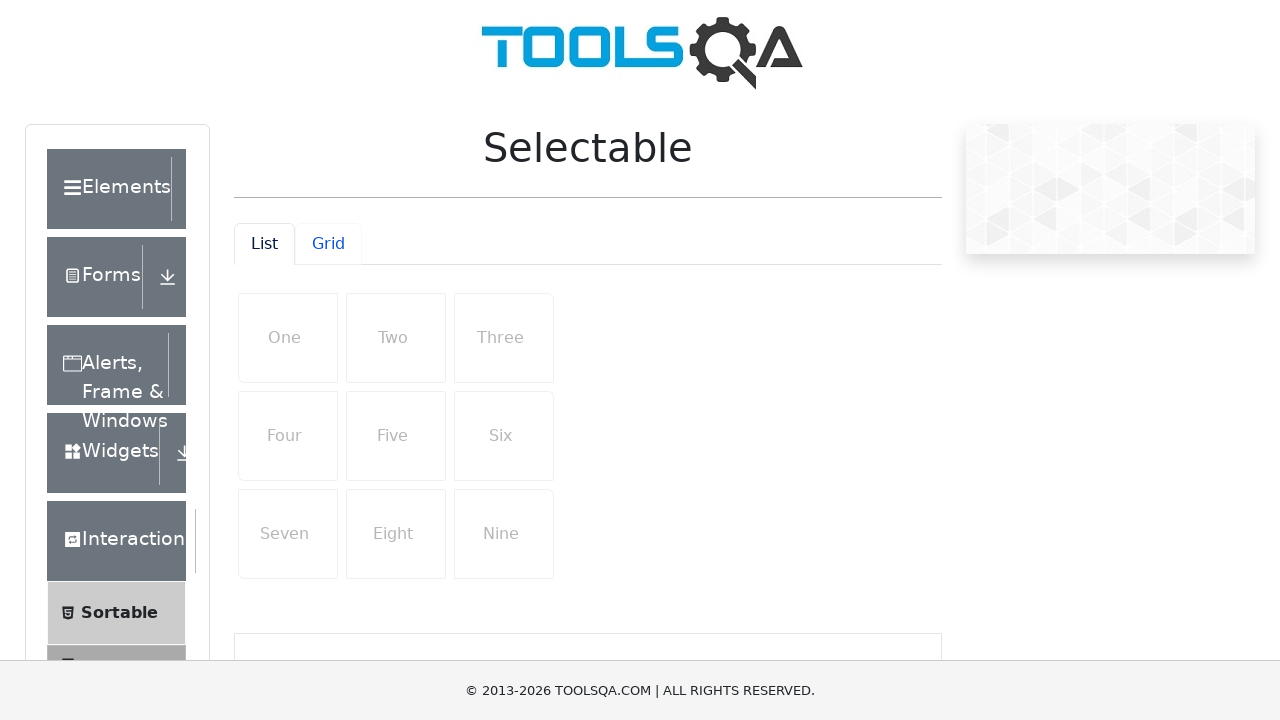

Selected grid cell 1 in row 1 at (288, 338) on xpath=//*[@id="row1"]/li[1]
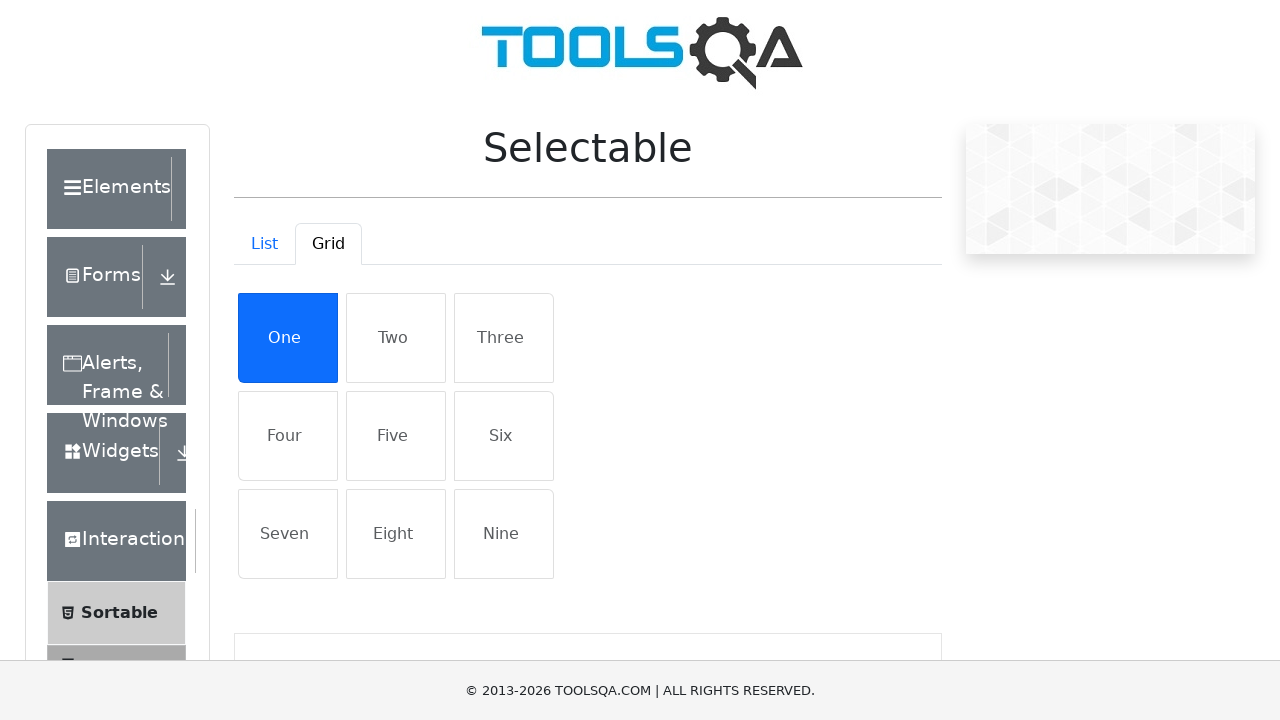

Selected grid cell 2 in row 1 at (396, 338) on xpath=//*[@id="row1"]/li[2]
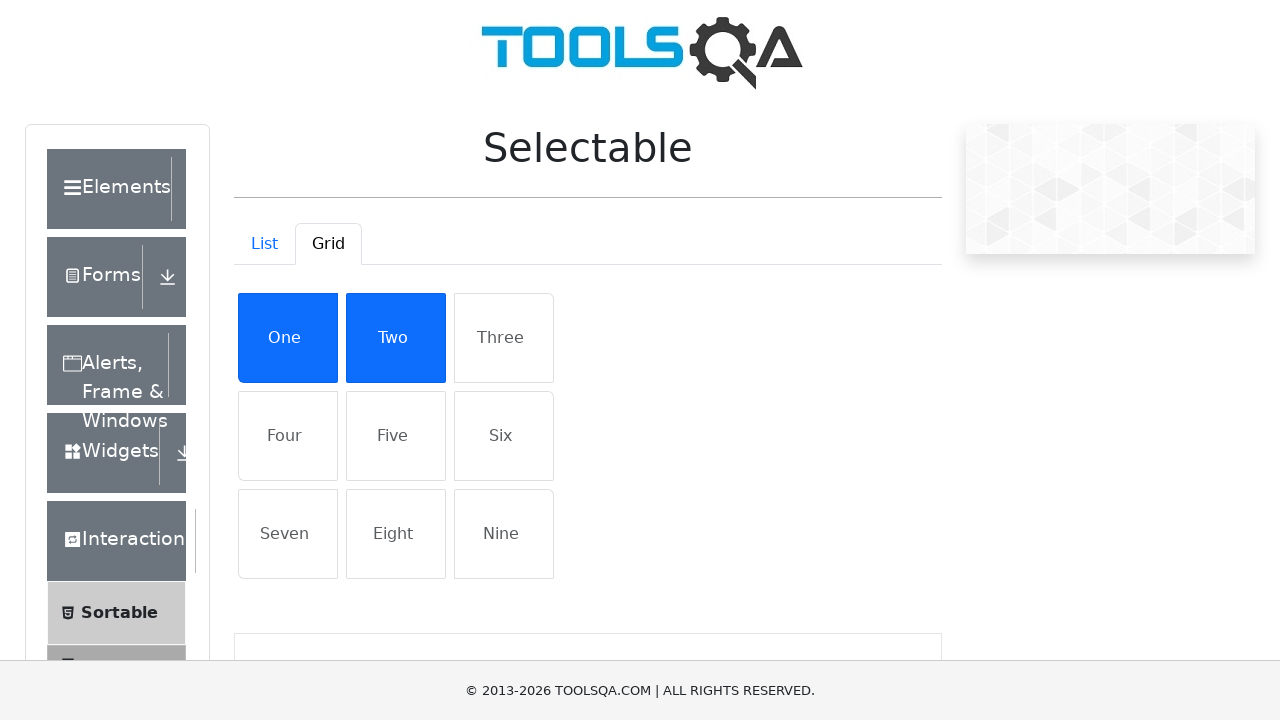

Selected grid cell 3 in row 1 at (504, 338) on xpath=//*[@id="row1"]/li[3]
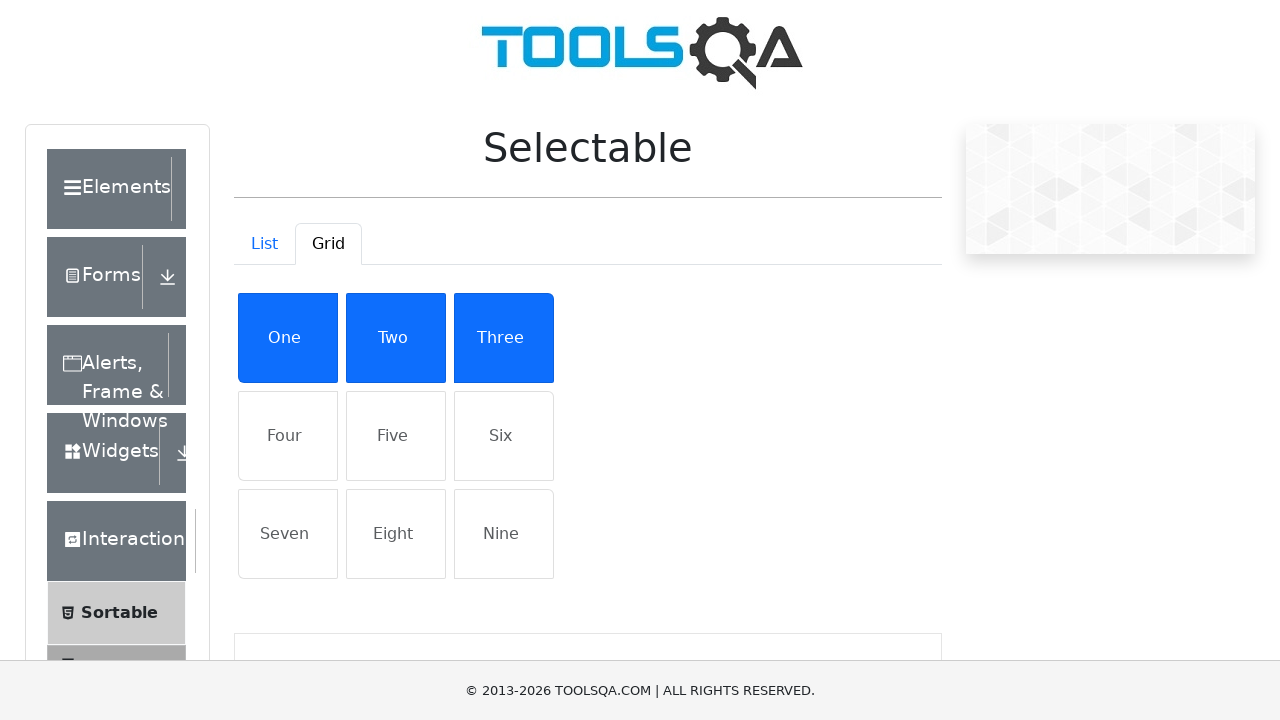

Selected grid cell 1 in row 2 at (288, 436) on xpath=//*[@id="row2"]/li[1]
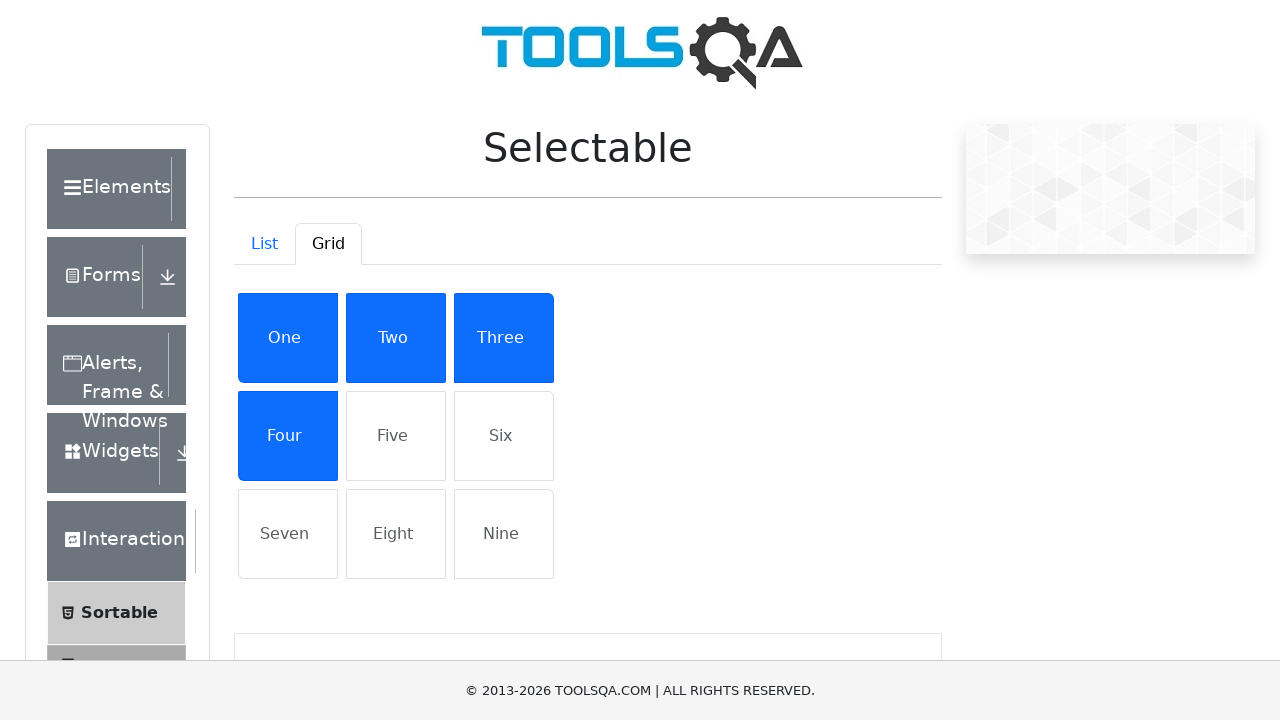

Selected grid cell 2 in row 2 at (396, 436) on xpath=//*[@id="row2"]/li[2]
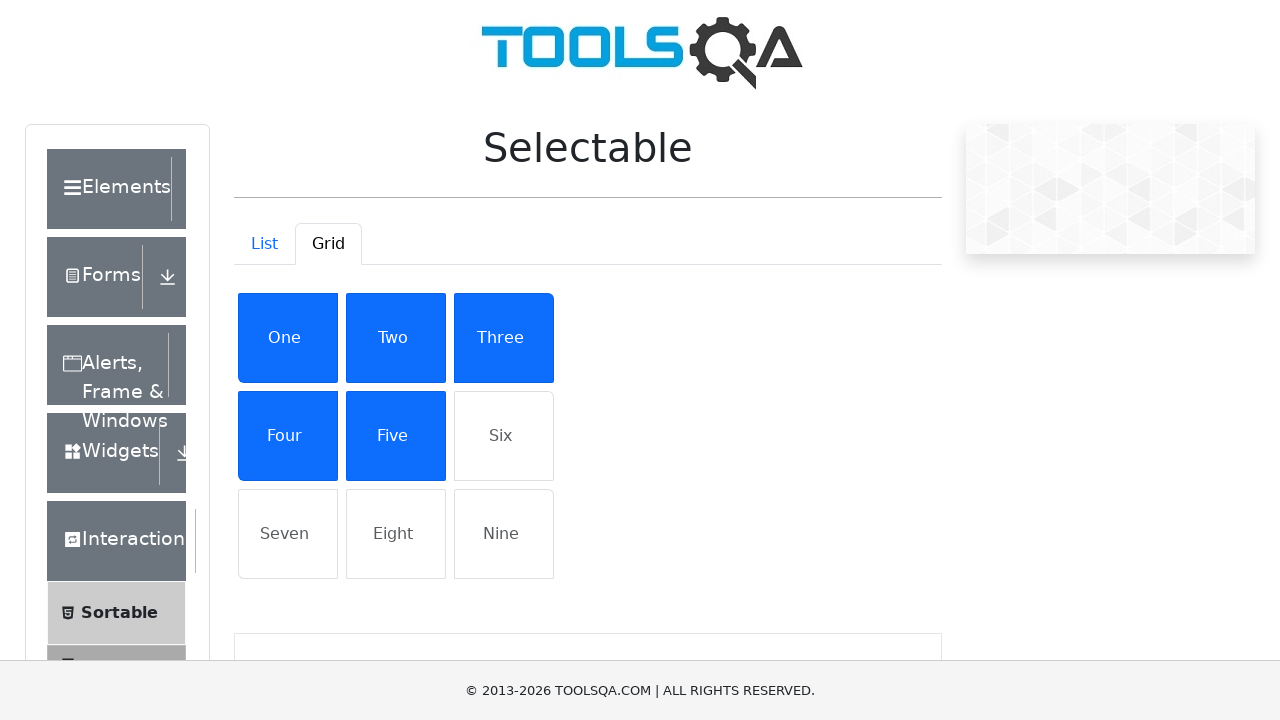

Selected grid cell 3 in row 2 at (504, 436) on xpath=//*[@id="row2"]/li[3]
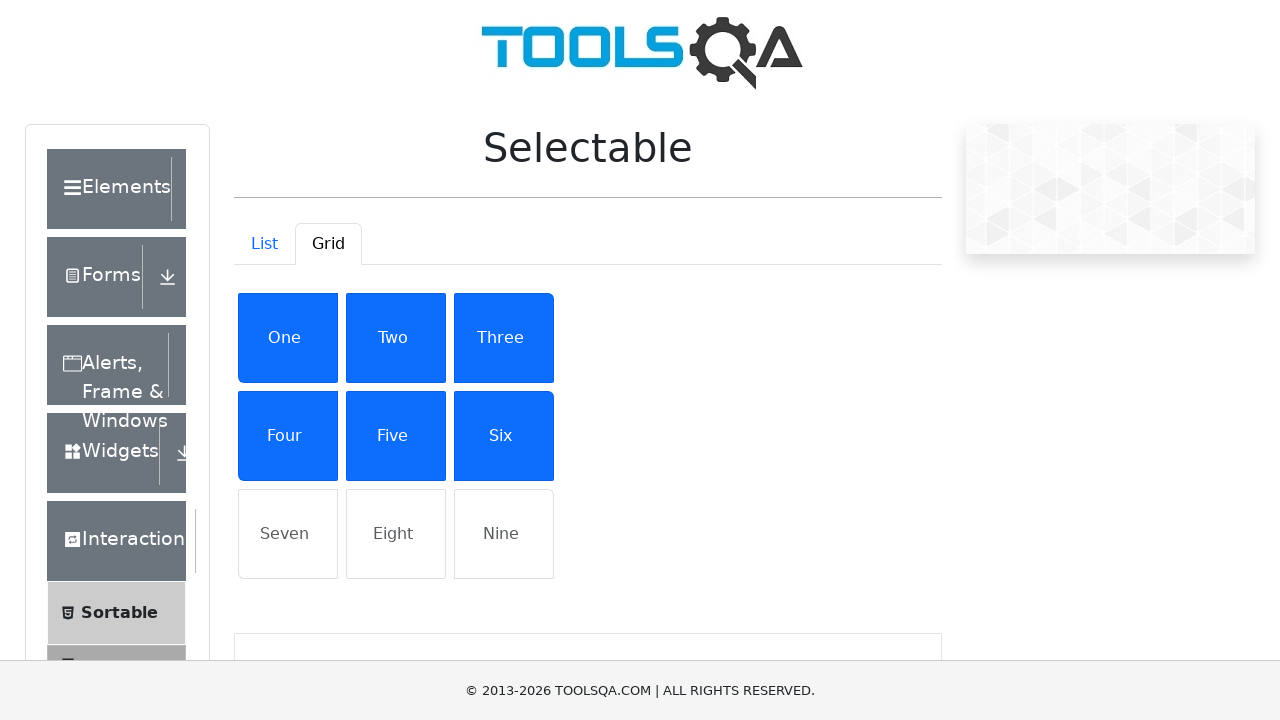

Selected grid cell 1 in row 3 at (288, 534) on xpath=//*[@id="row3"]/li[1]
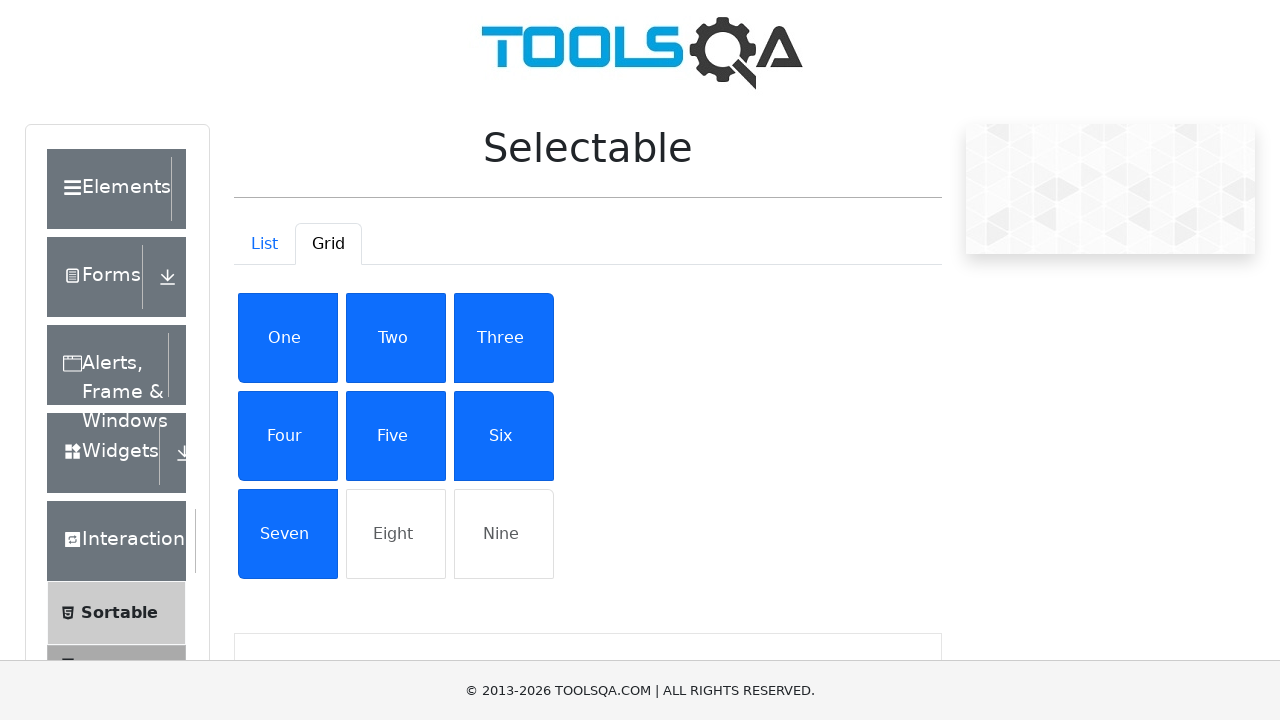

Selected grid cell 2 in row 3 at (396, 534) on xpath=//*[@id="row3"]/li[2]
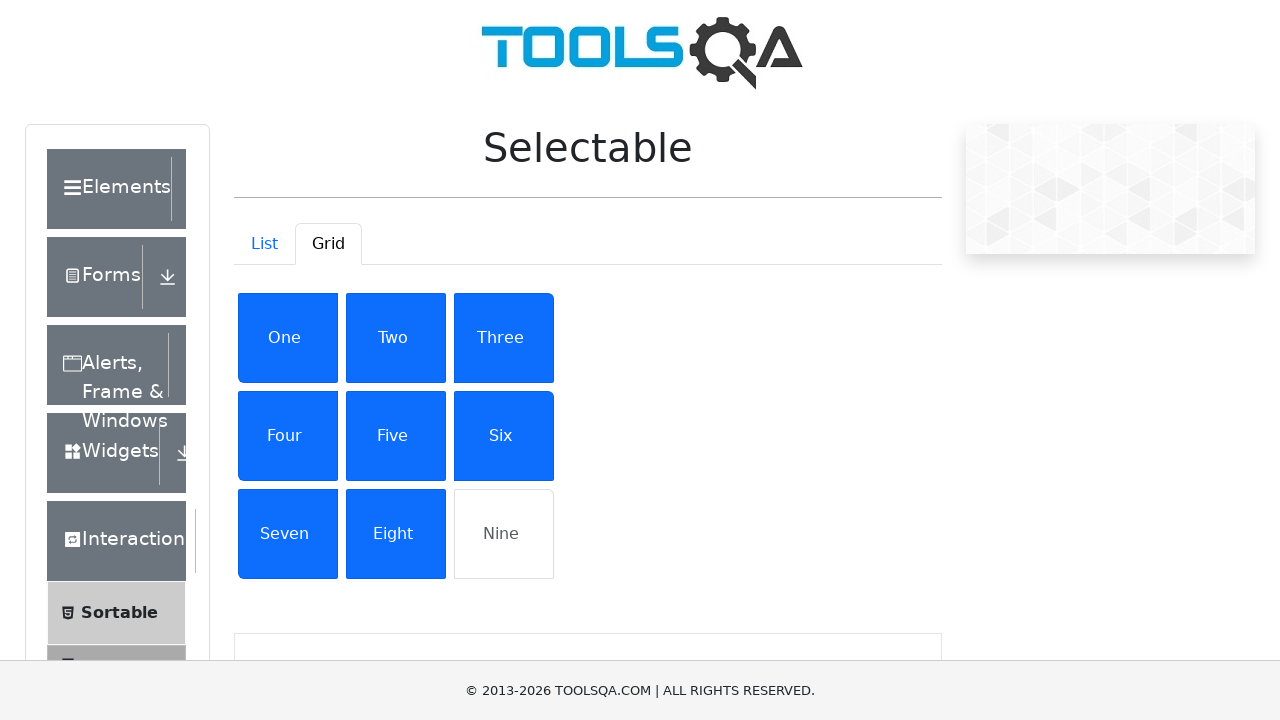

Selected grid cell 3 in row 3 at (504, 534) on xpath=//*[@id="row3"]/li[3]
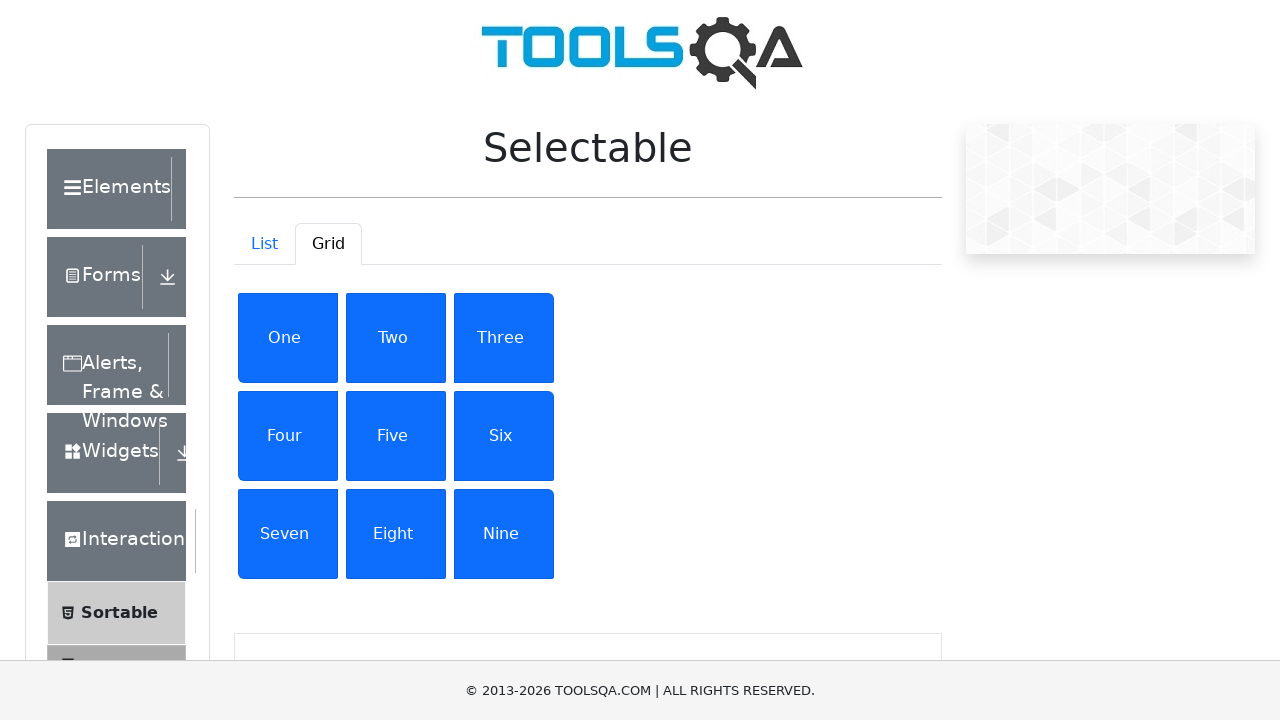

Deselected grid cell 1 in row 1 at (288, 338) on xpath=//*[@id="row1"]/li[1]
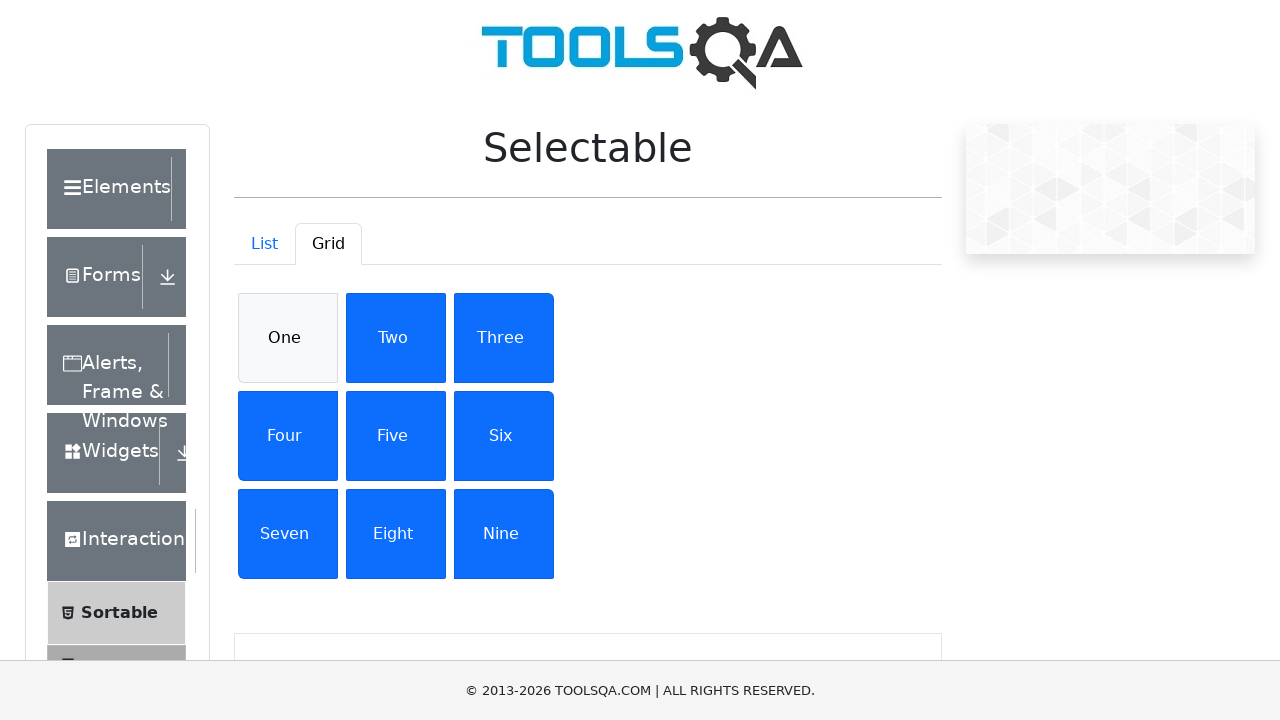

Deselected grid cell 2 in row 1 at (396, 338) on xpath=//*[@id="row1"]/li[2]
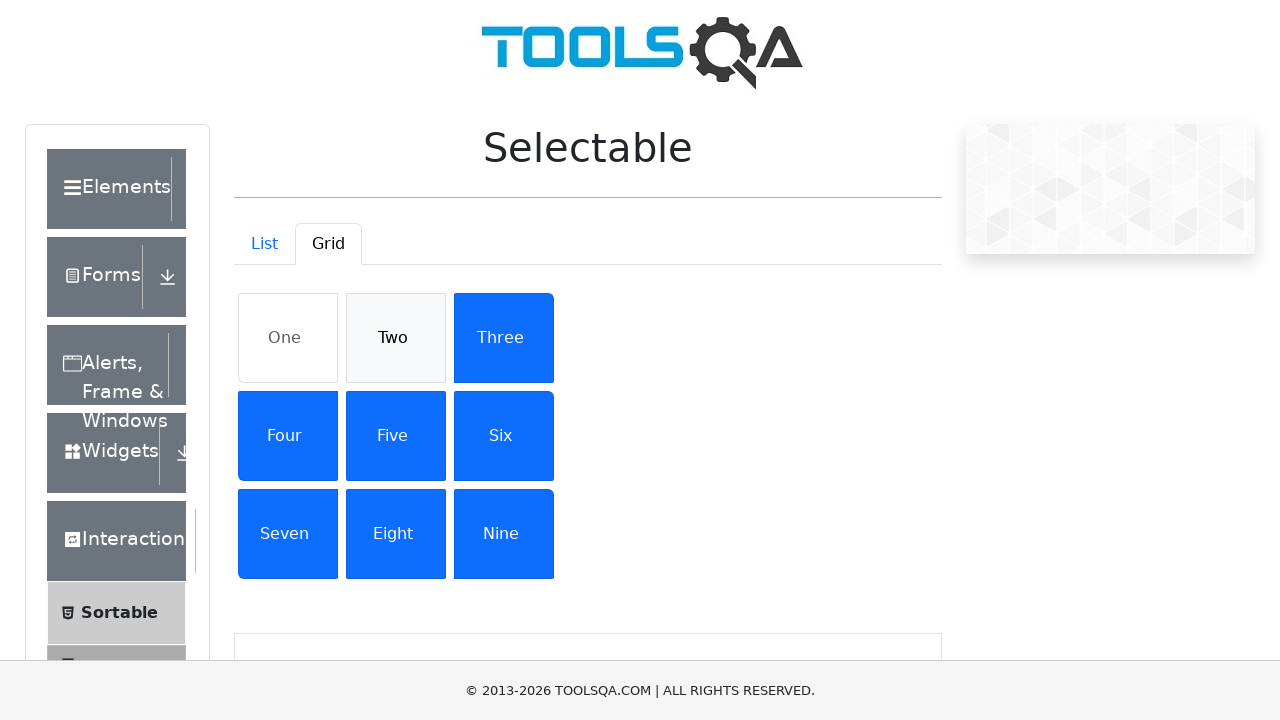

Deselected grid cell 3 in row 1 at (504, 338) on xpath=//*[@id="row1"]/li[3]
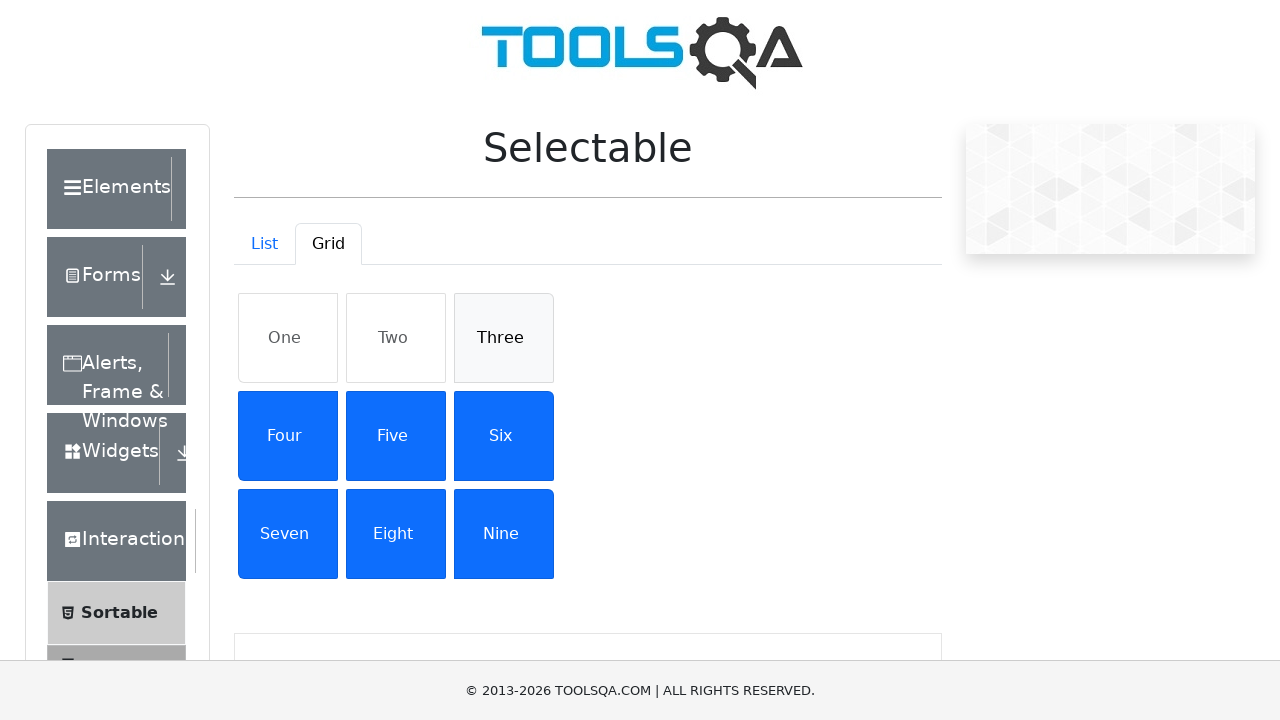

Deselected grid cell 1 in row 2 at (288, 436) on xpath=//*[@id="row2"]/li[1]
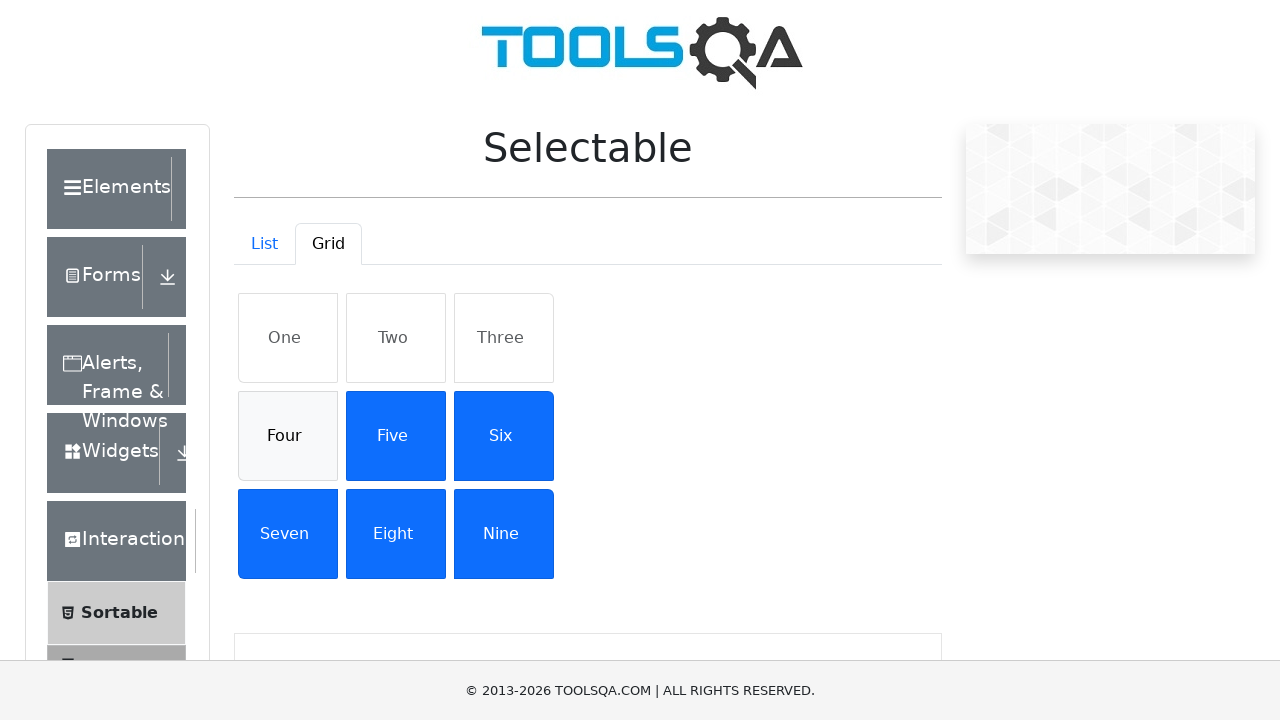

Deselected grid cell 2 in row 2 at (396, 436) on xpath=//*[@id="row2"]/li[2]
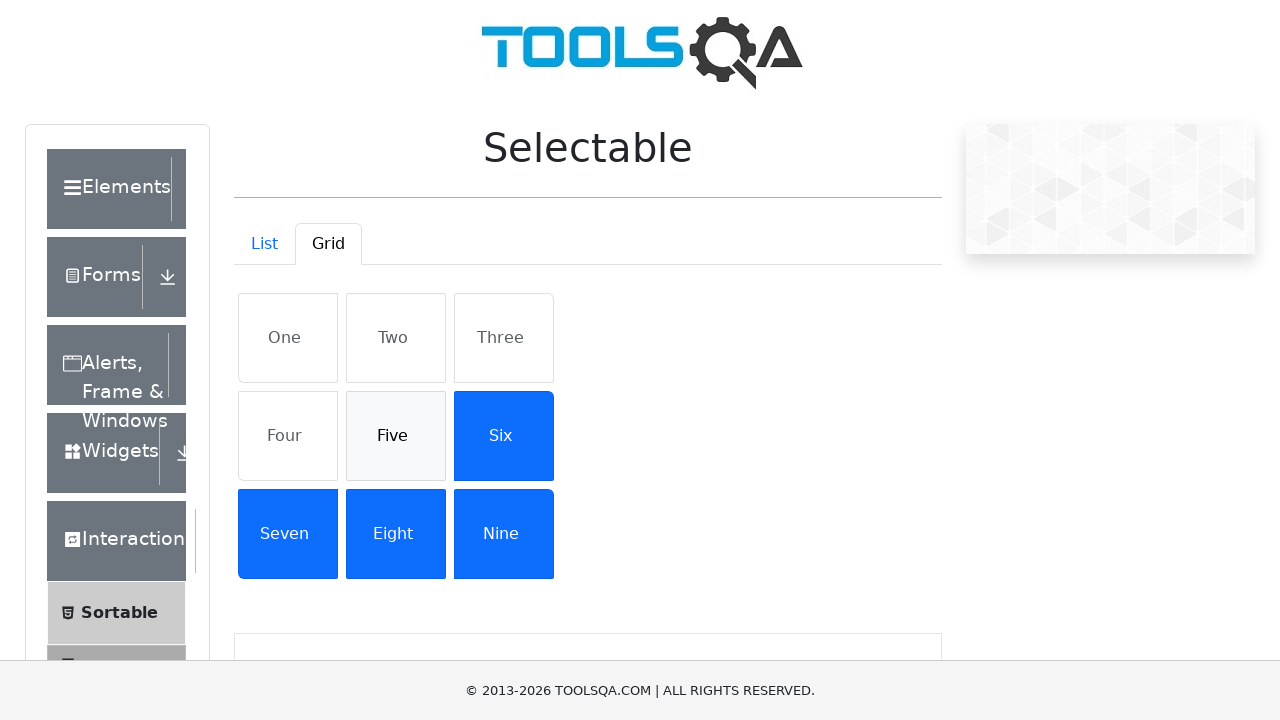

Deselected grid cell 3 in row 2 at (504, 436) on xpath=//*[@id="row2"]/li[3]
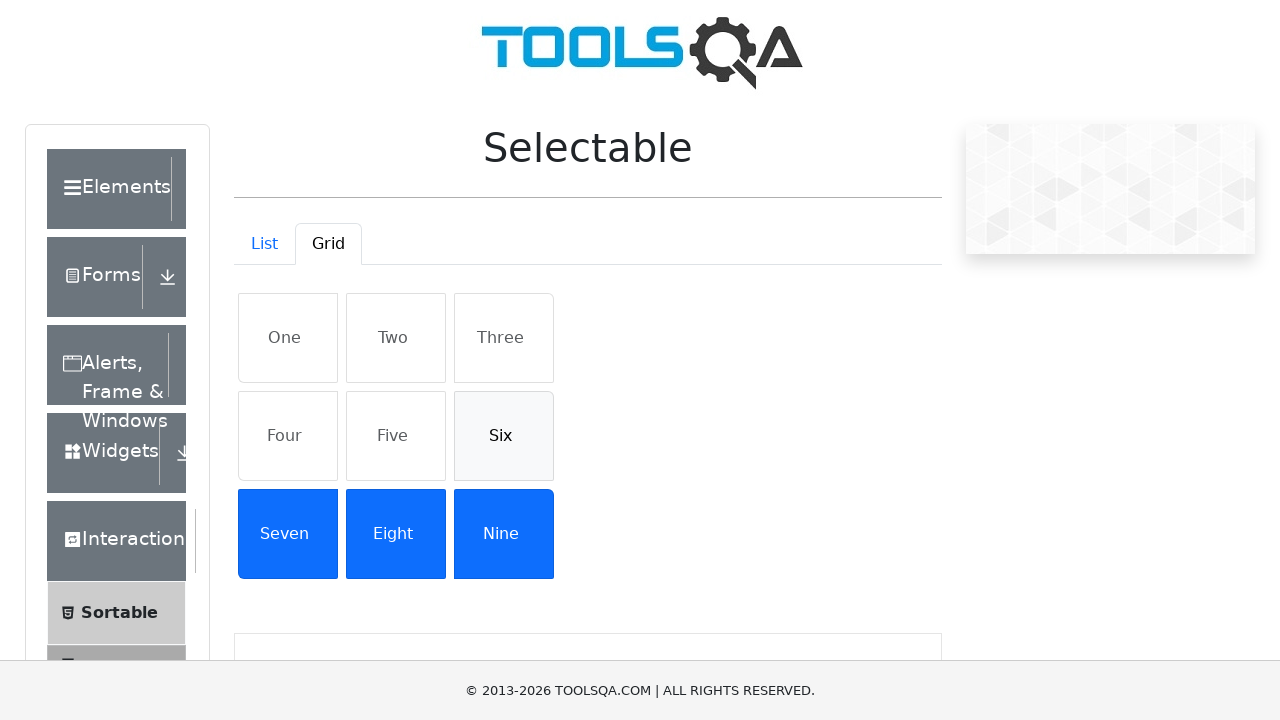

Deselected grid cell 1 in row 3 at (288, 534) on xpath=//*[@id="row3"]/li[1]
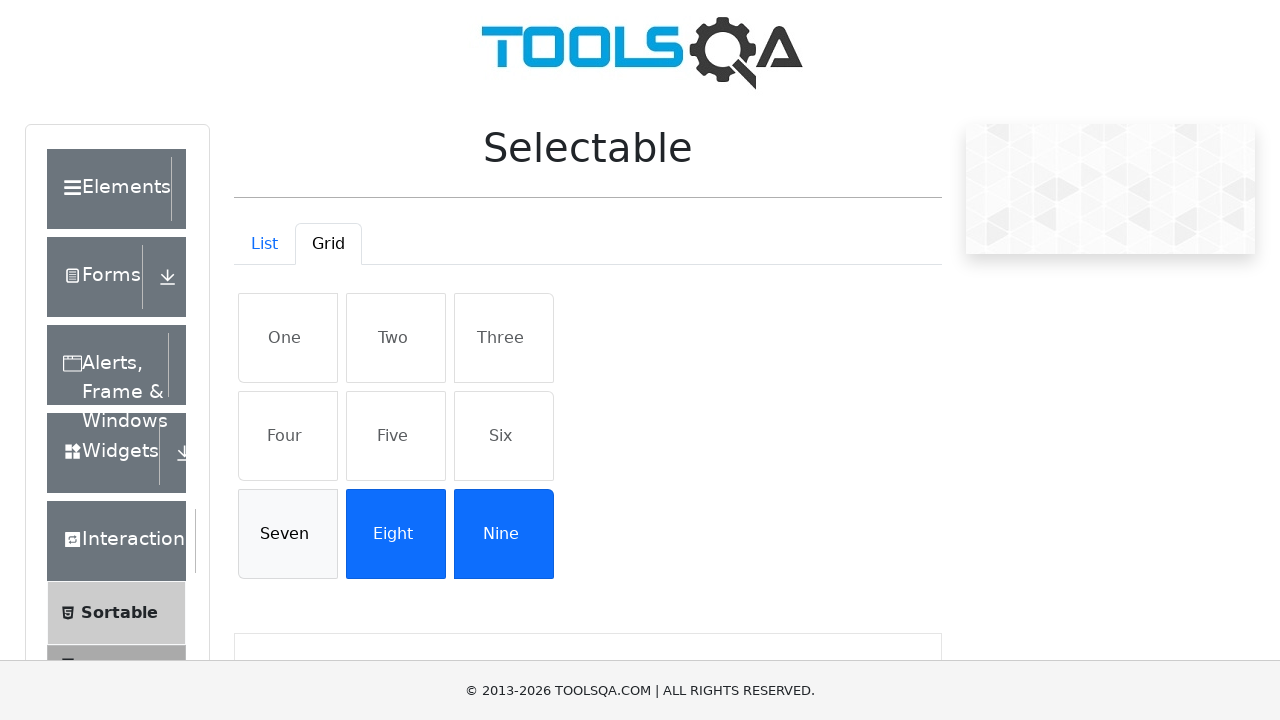

Deselected grid cell 2 in row 3 at (396, 534) on xpath=//*[@id="row3"]/li[2]
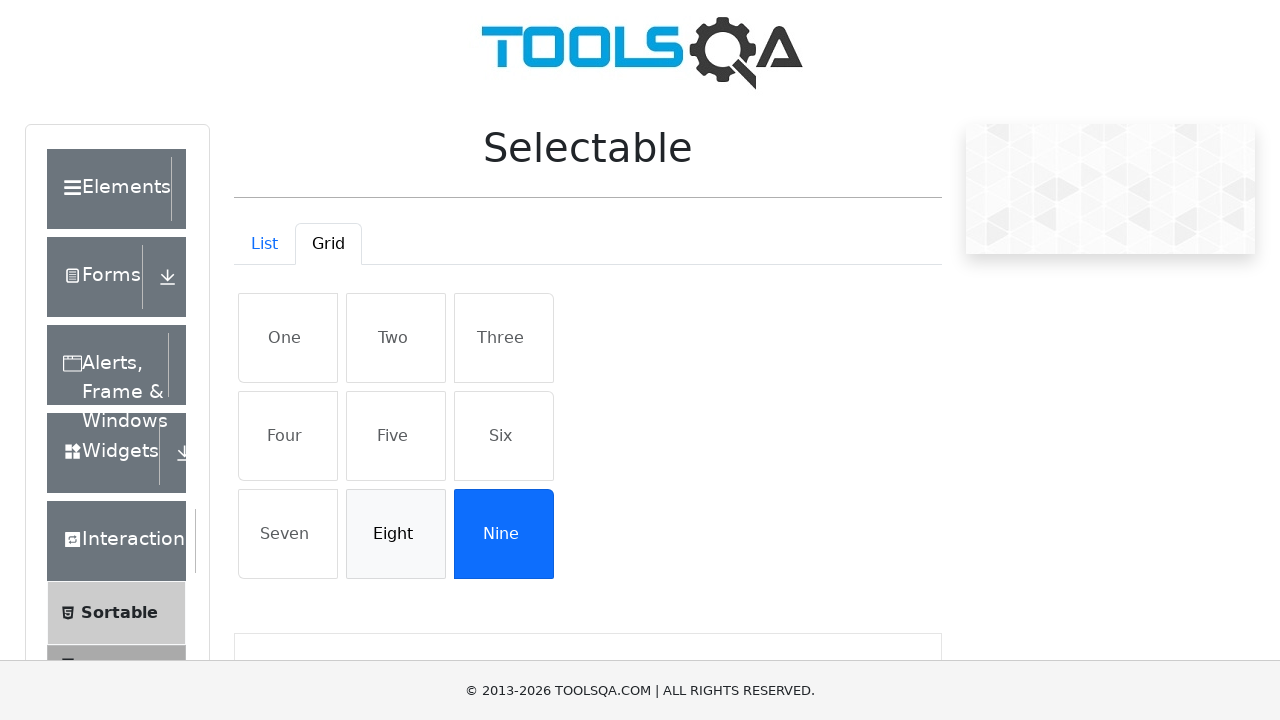

Deselected grid cell 3 in row 3 at (504, 534) on xpath=//*[@id="row3"]/li[3]
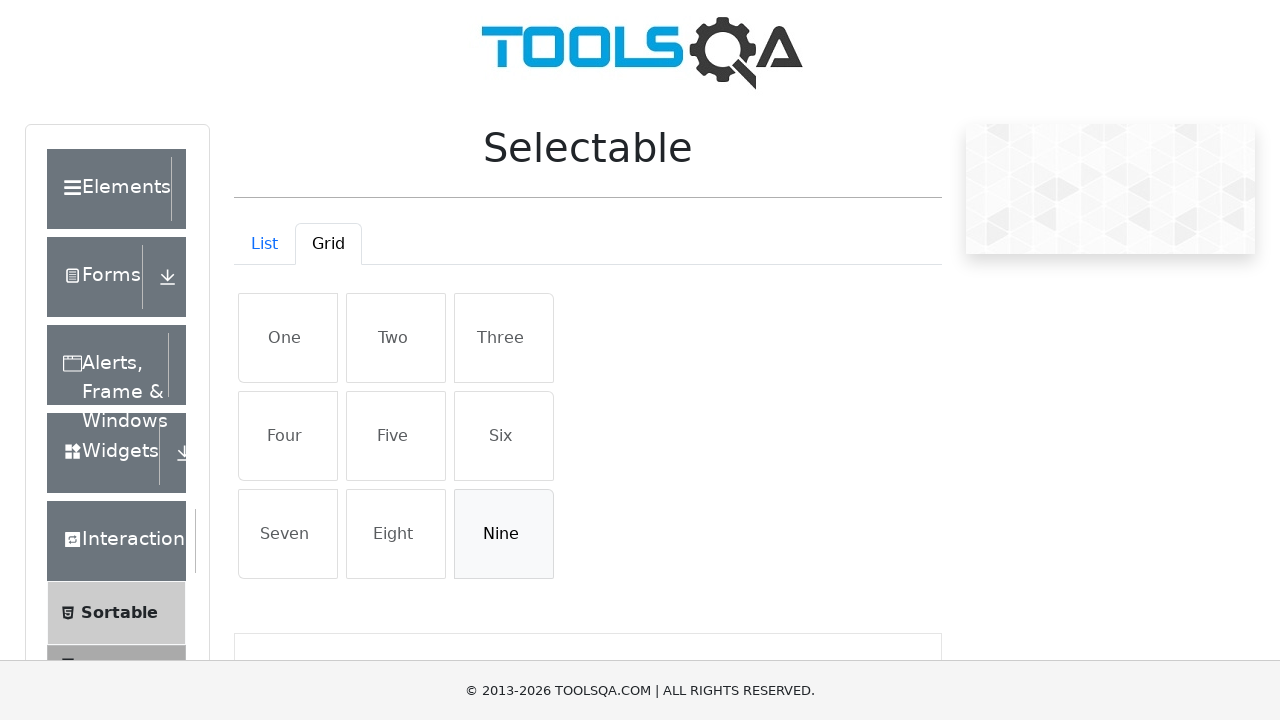

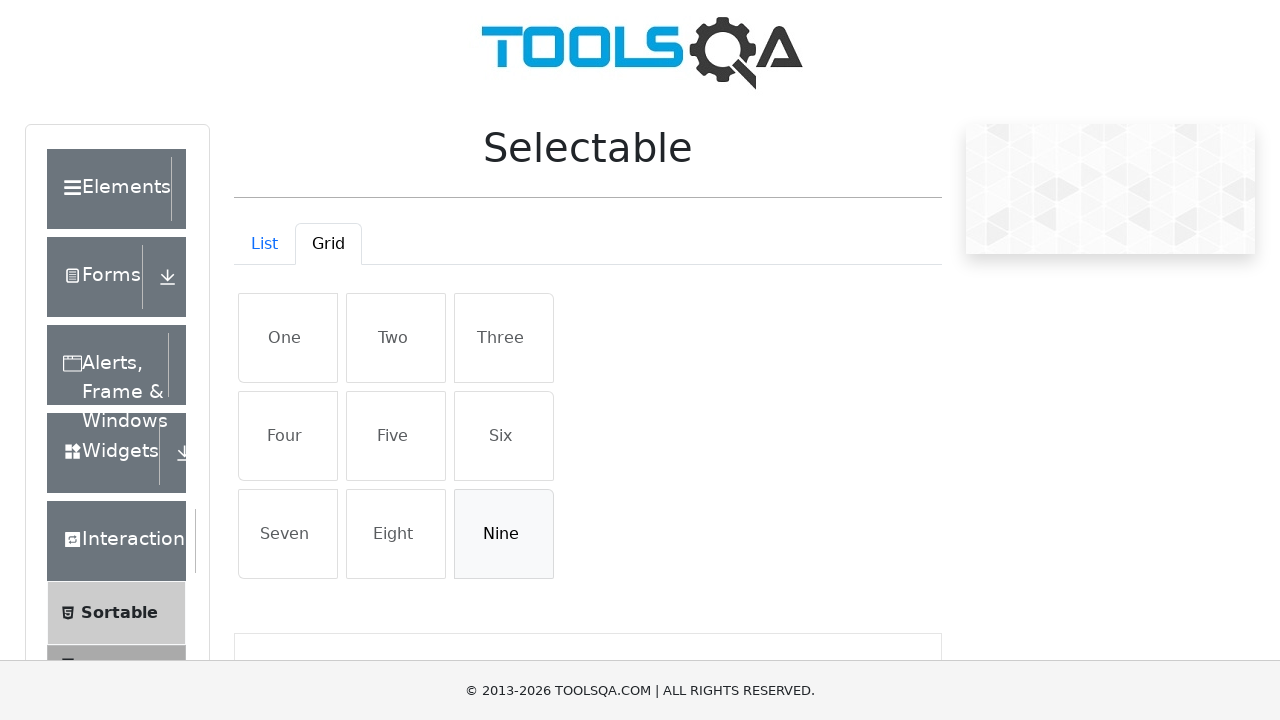